Tests a calculator form by reading two numbers, calculating their sum, selecting the result from a dropdown, and submitting the form

Starting URL: http://suninjuly.github.io/selects1.html

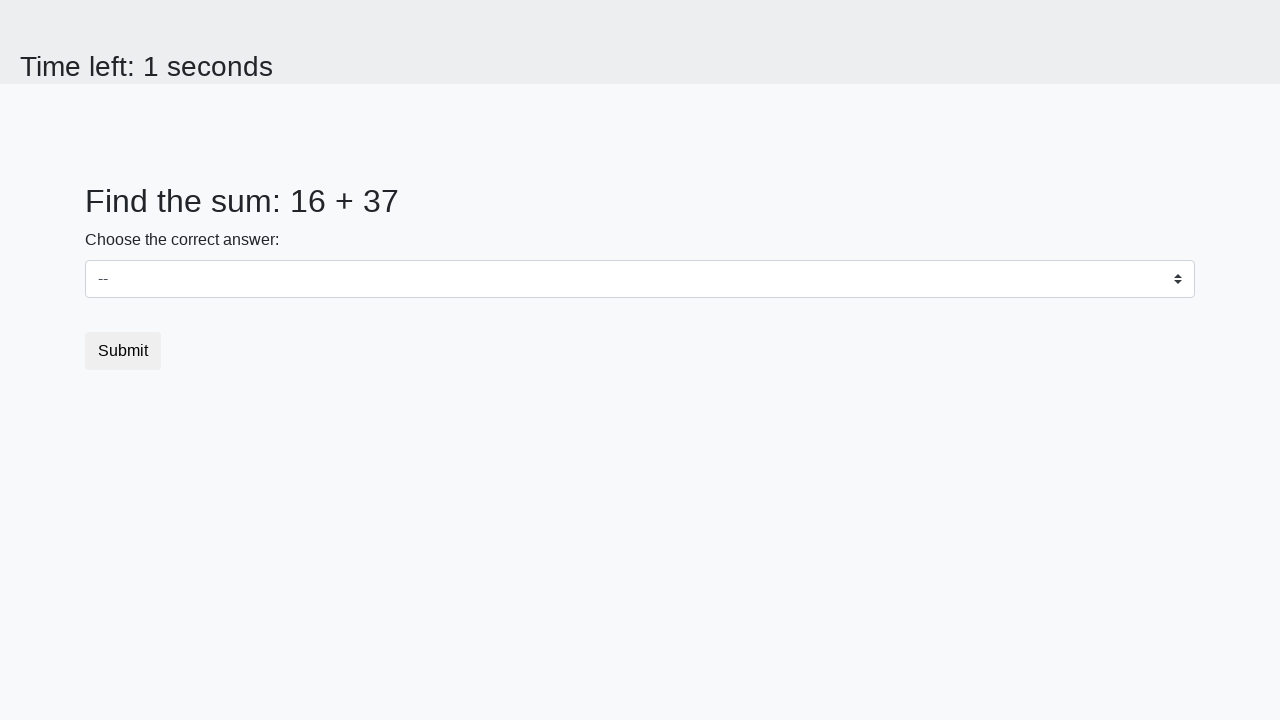

Located first number element (#num1)
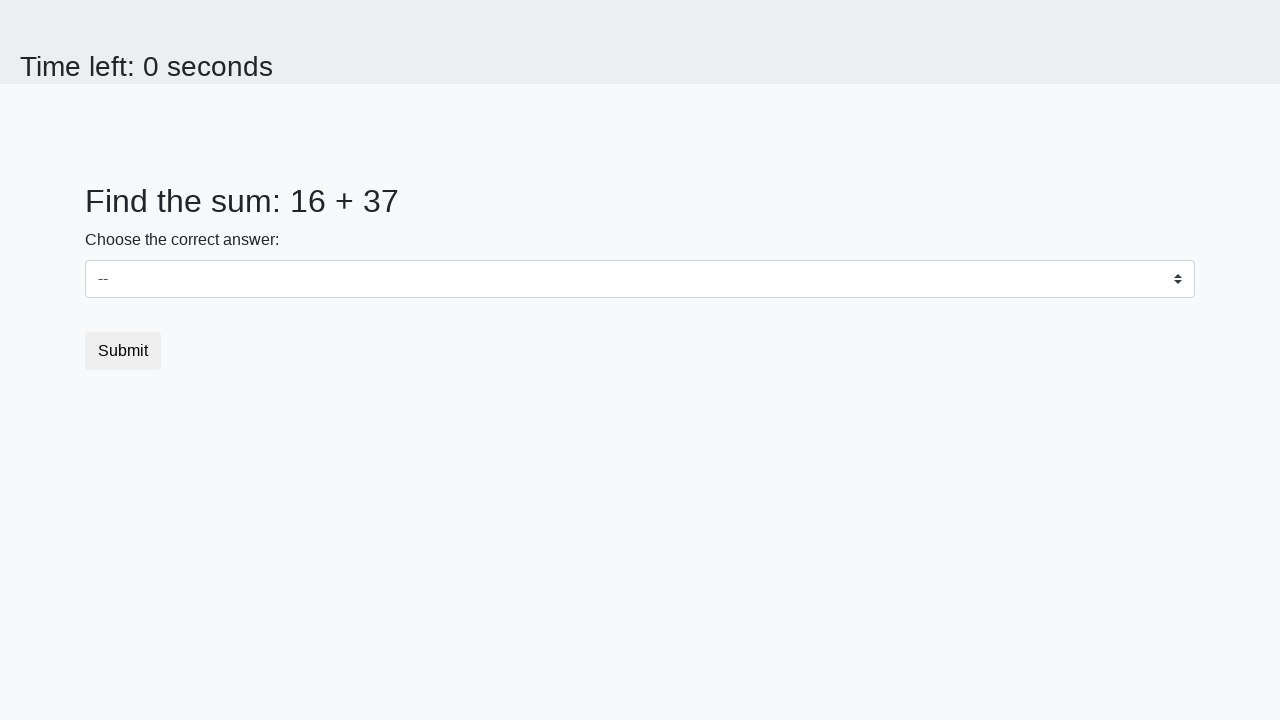

Located second number element (#num2)
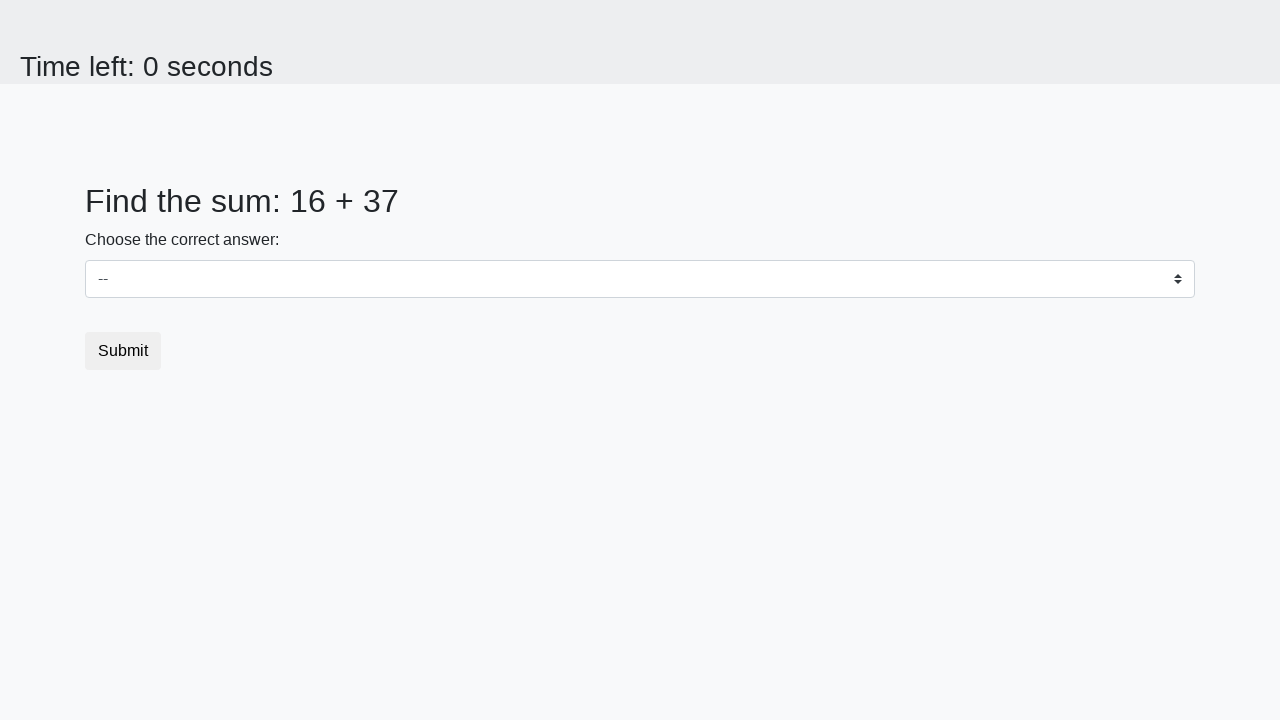

Read first number: 16
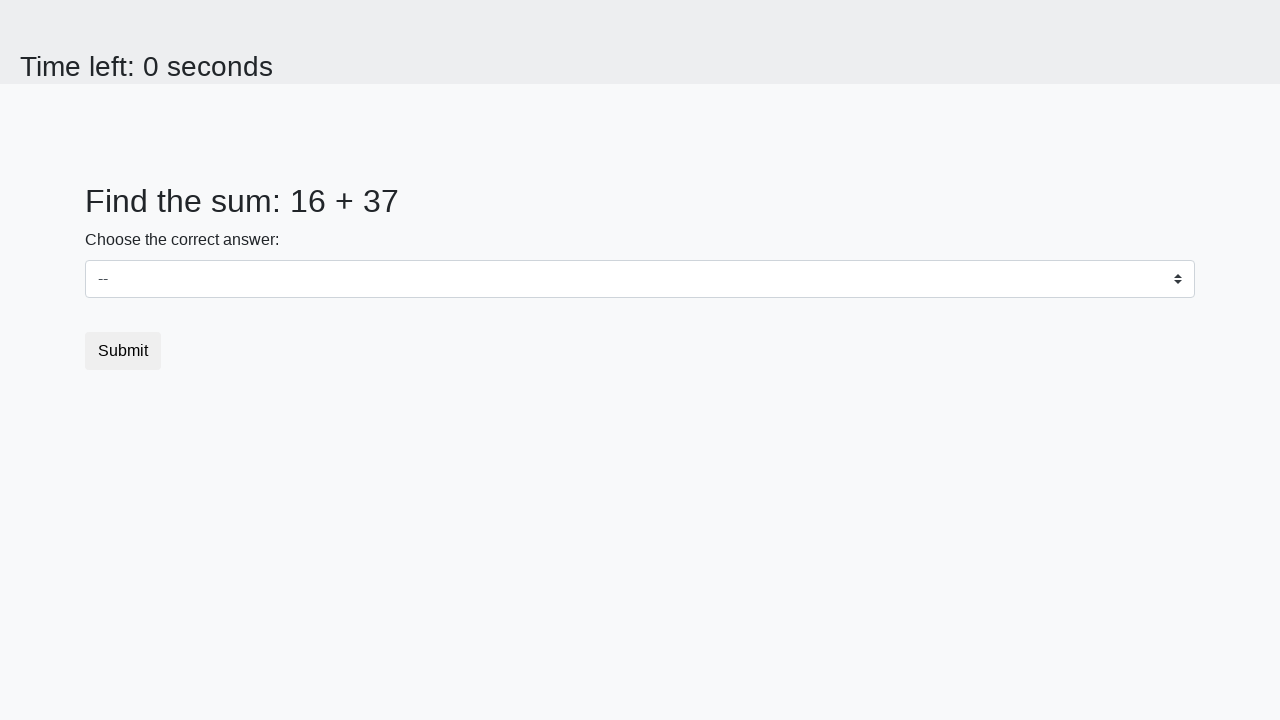

Read second number: 37
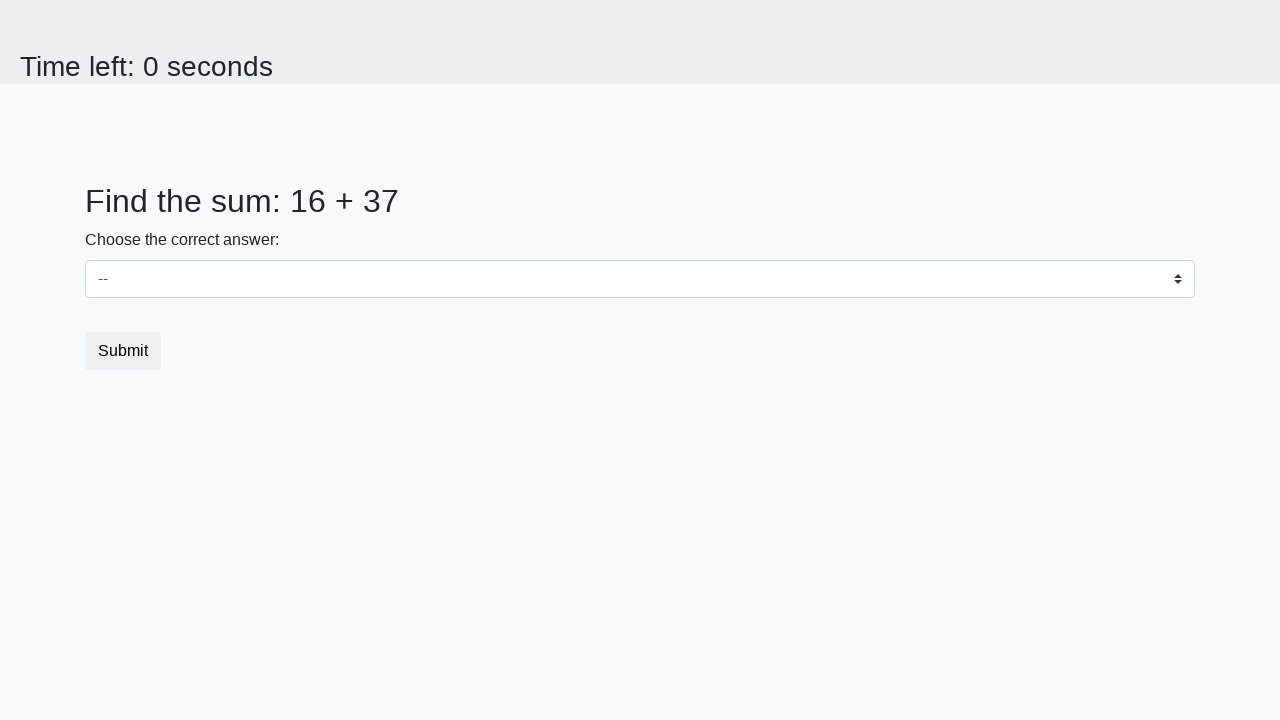

Calculated sum: 16 + 37 = 53
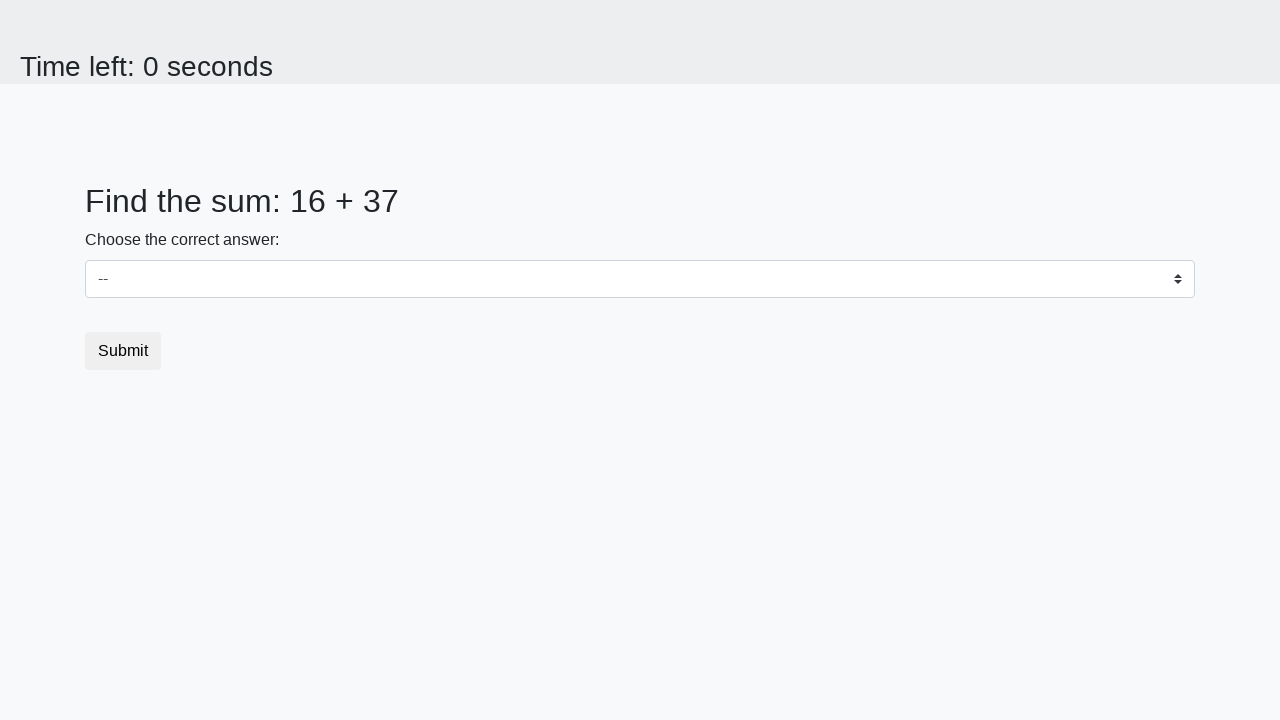

Selected result 53 from dropdown on select
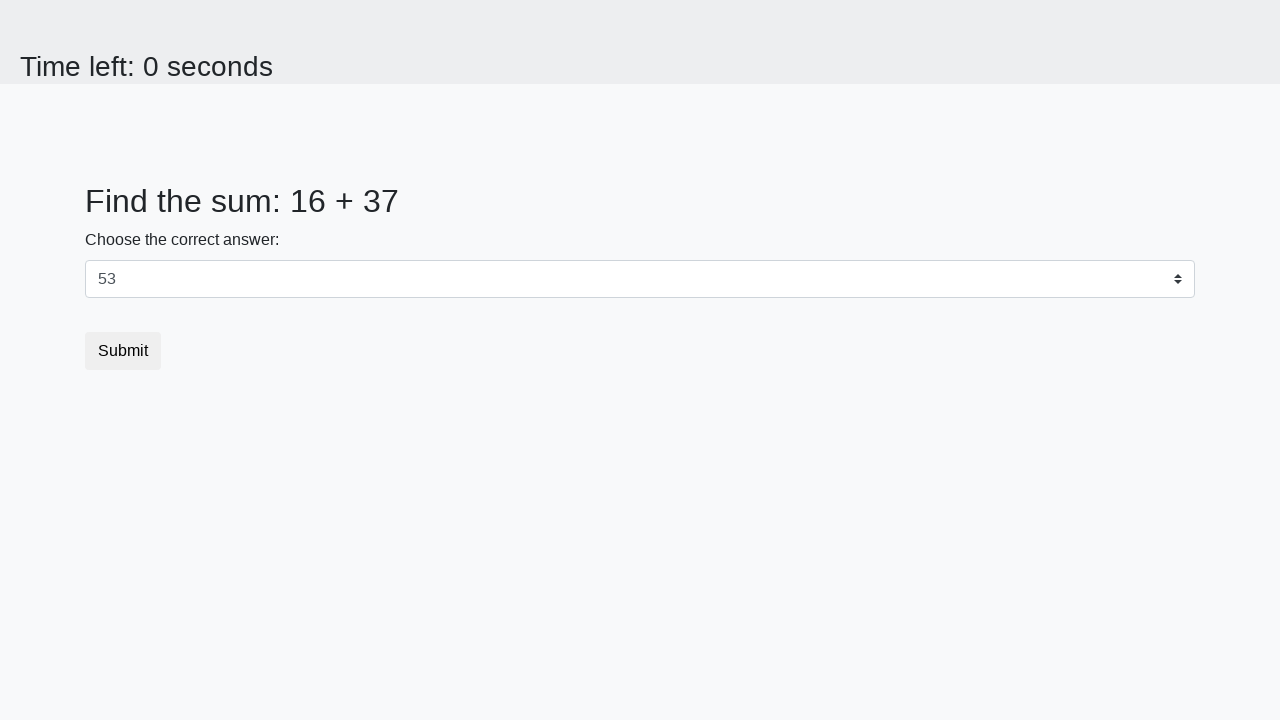

Clicked submit button at (123, 351) on .btn
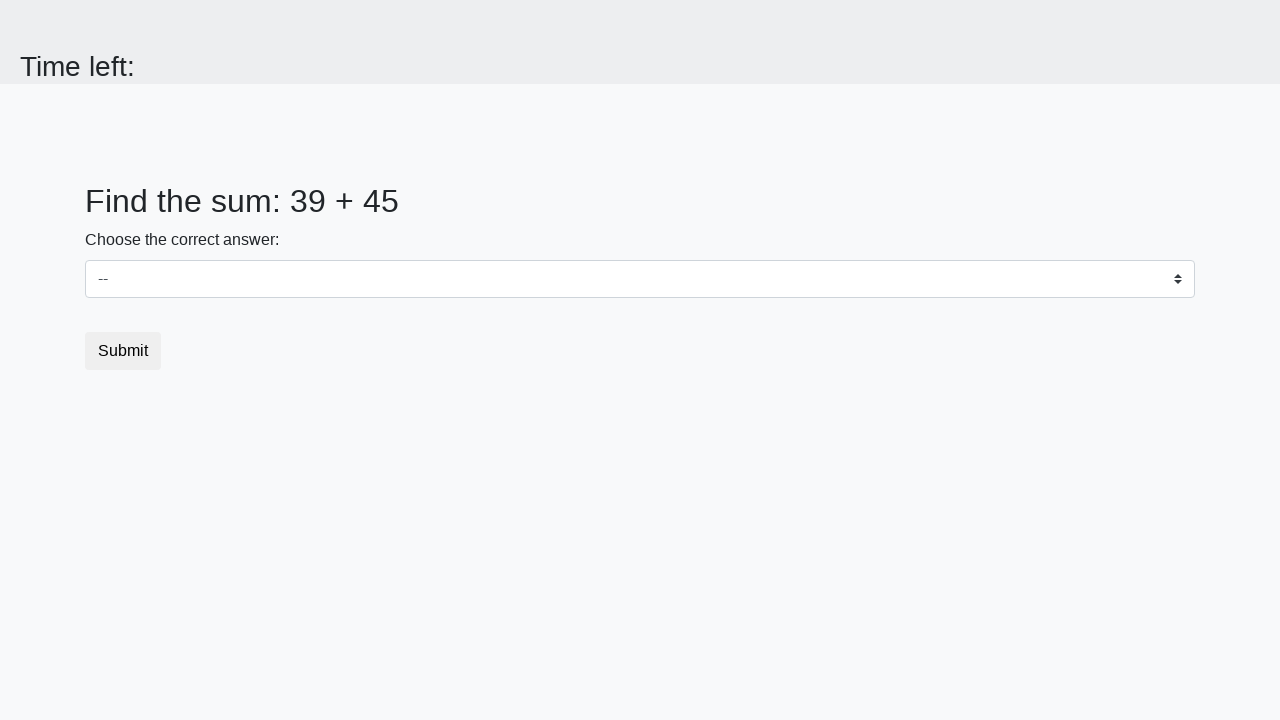

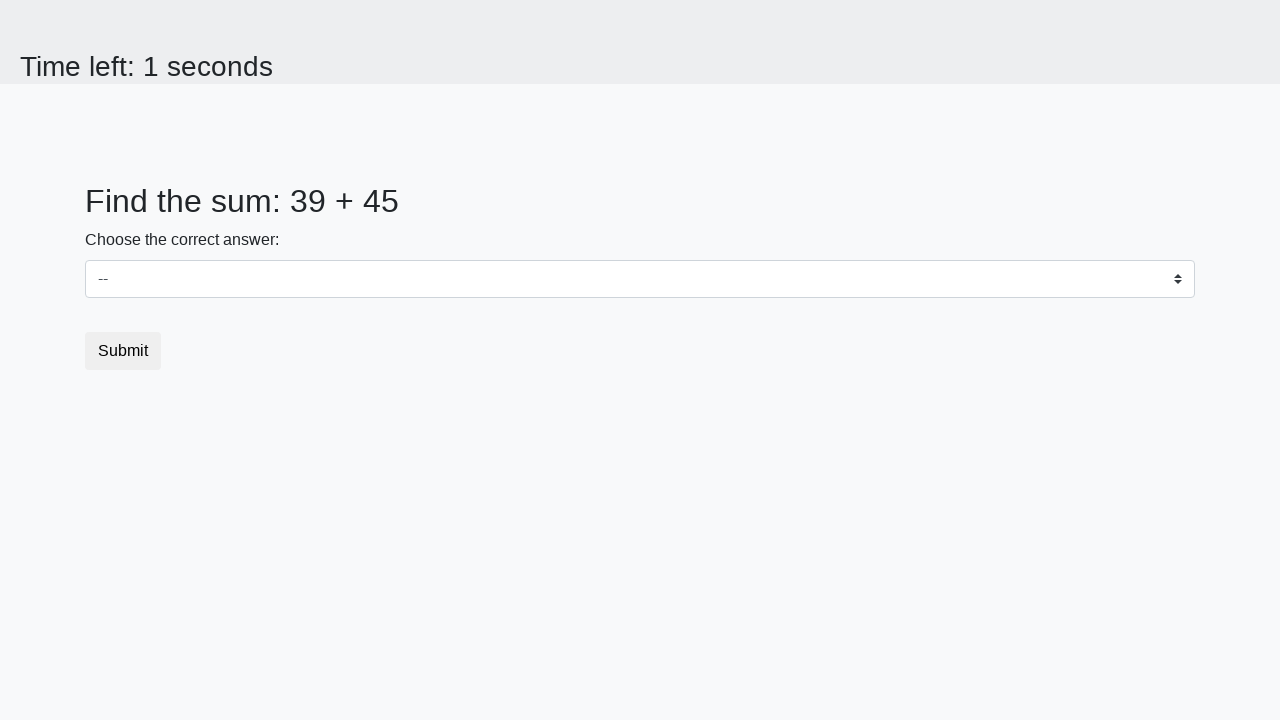